Tests JQuery UI menu navigation by clicking through various menu items including nested menus and file downloads

Starting URL: https://the-internet.herokuapp.com/

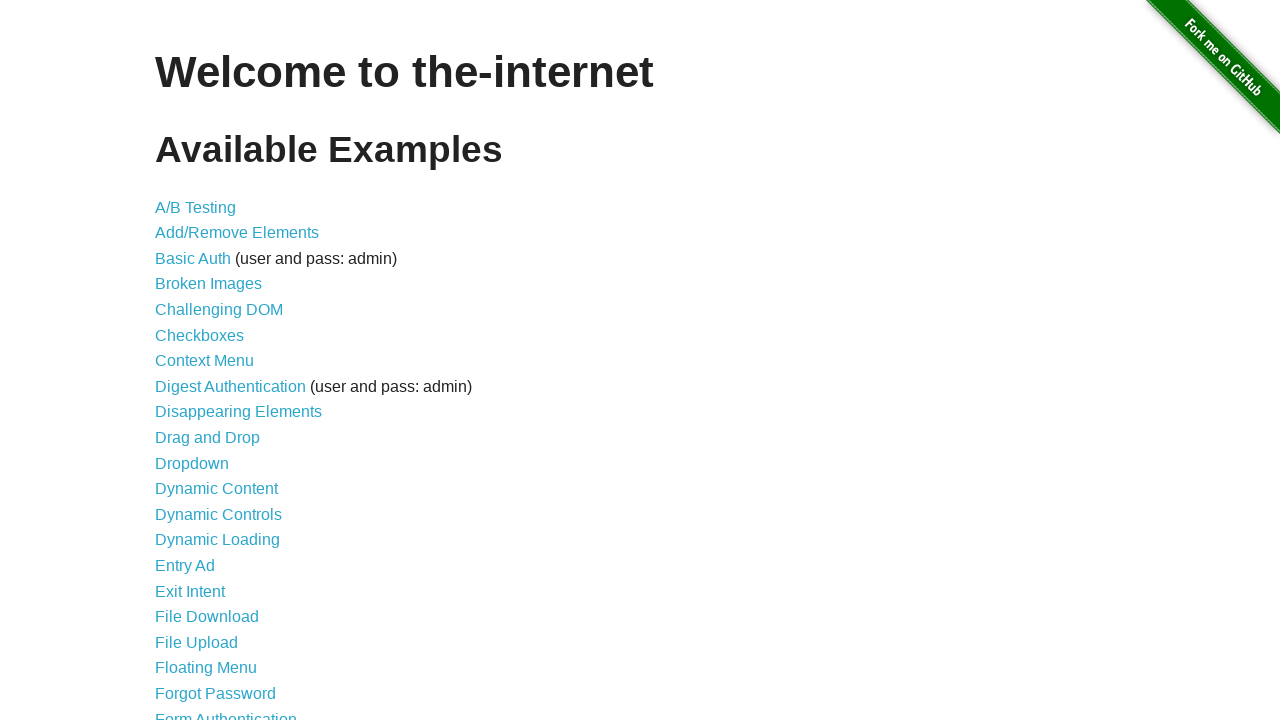

Clicked on JQuery UI Menus link at (216, 360) on text=JQuery UI Menus
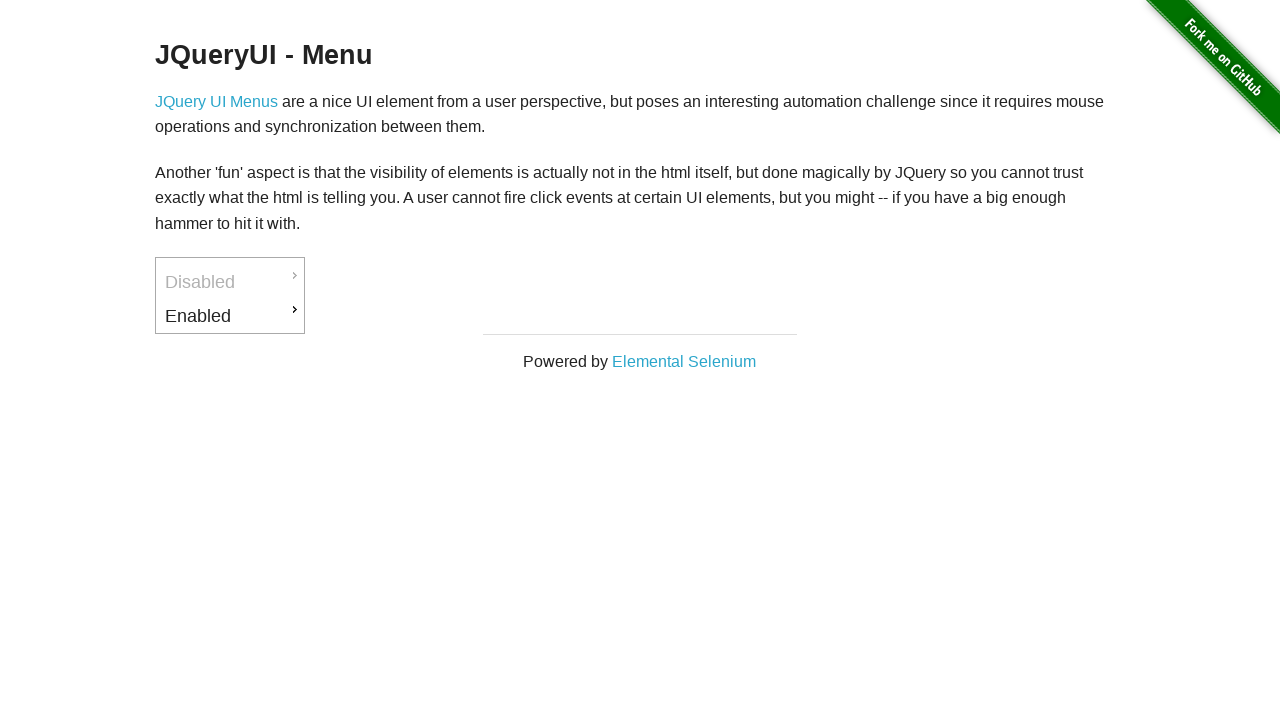

Clicked menu item with id ui-id-3 at (230, 316) on #ui-id-3
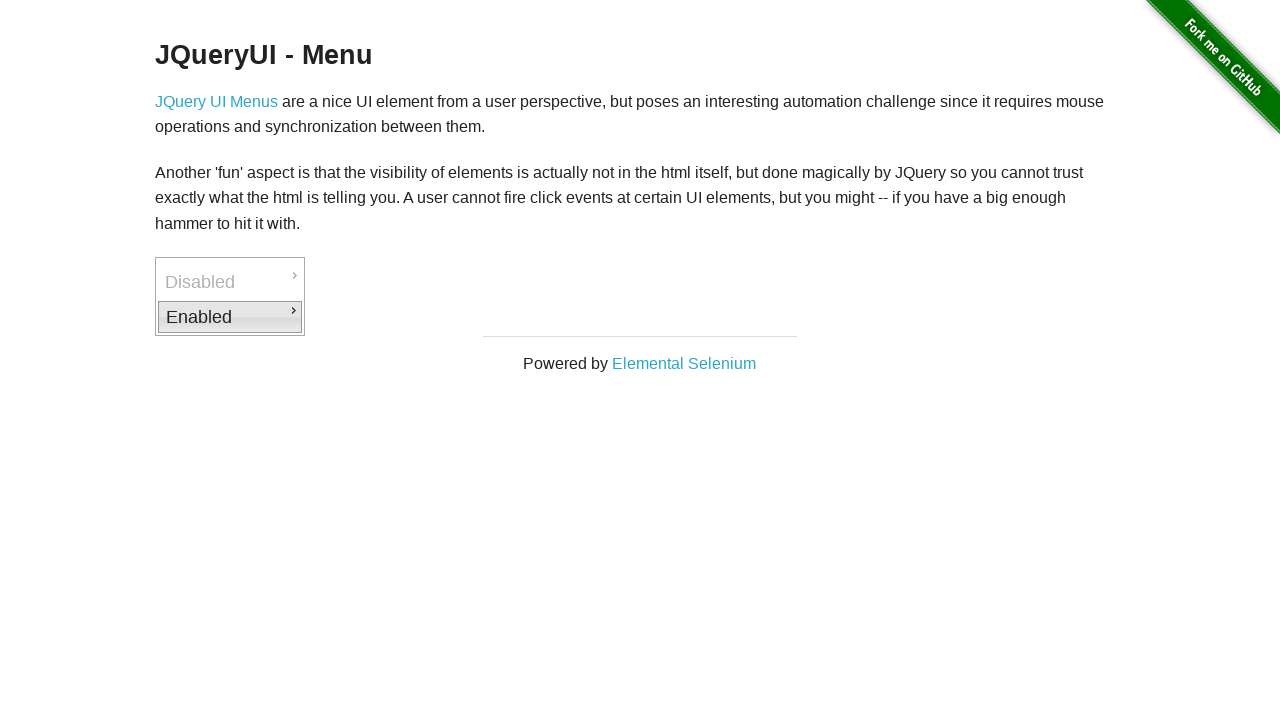

Clicked Downloads link in nested menu at (376, 319) on text=Downloads
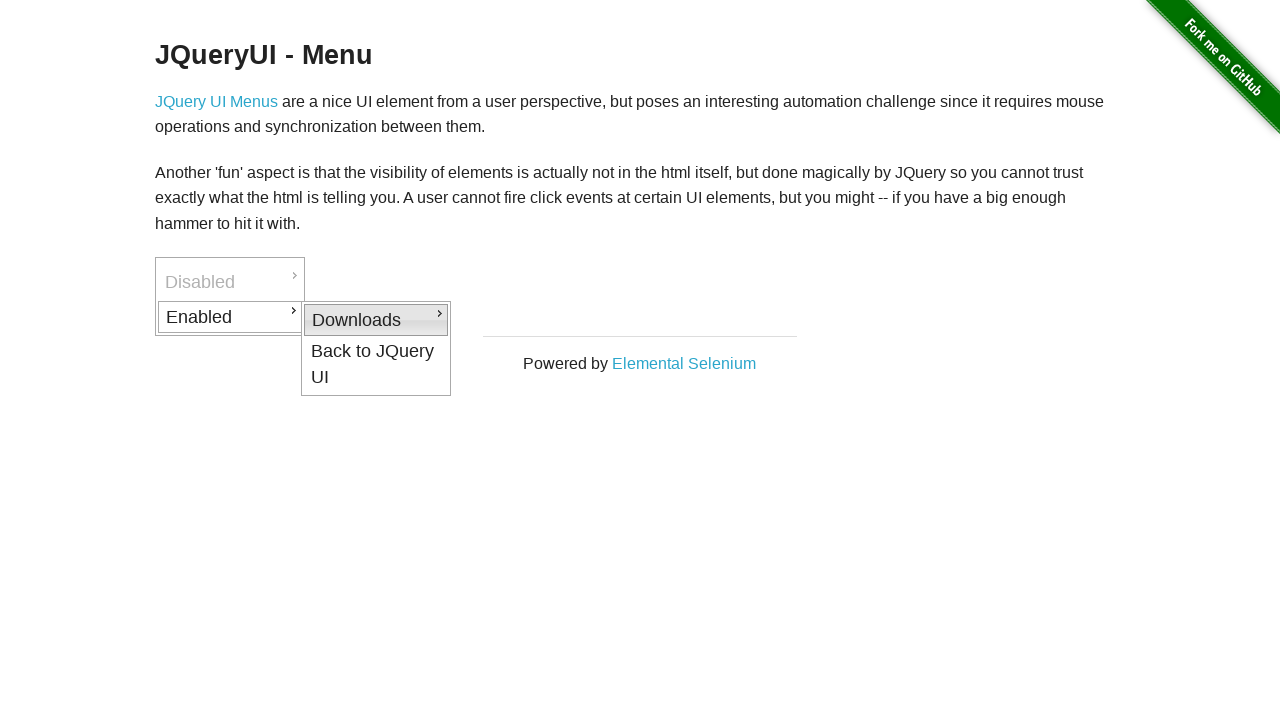

Clicked PDF link to trigger file download at (522, 322) on text=PDF
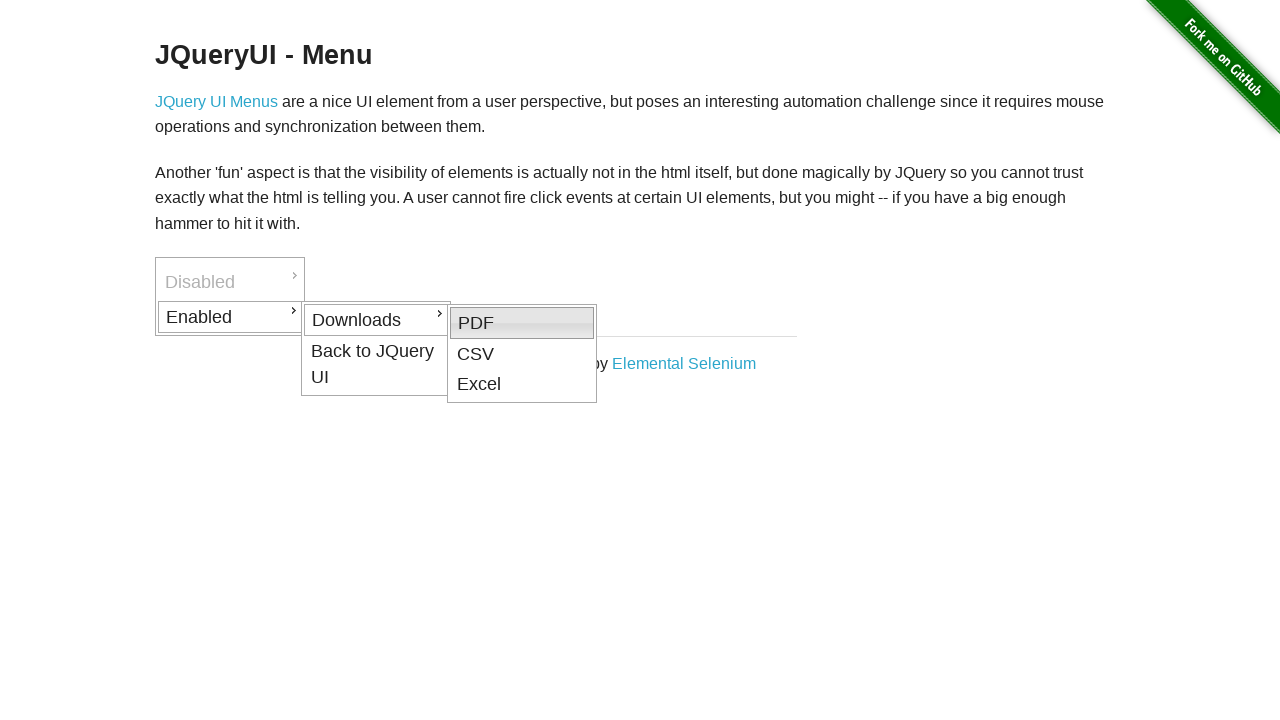

Navigated back to previous page
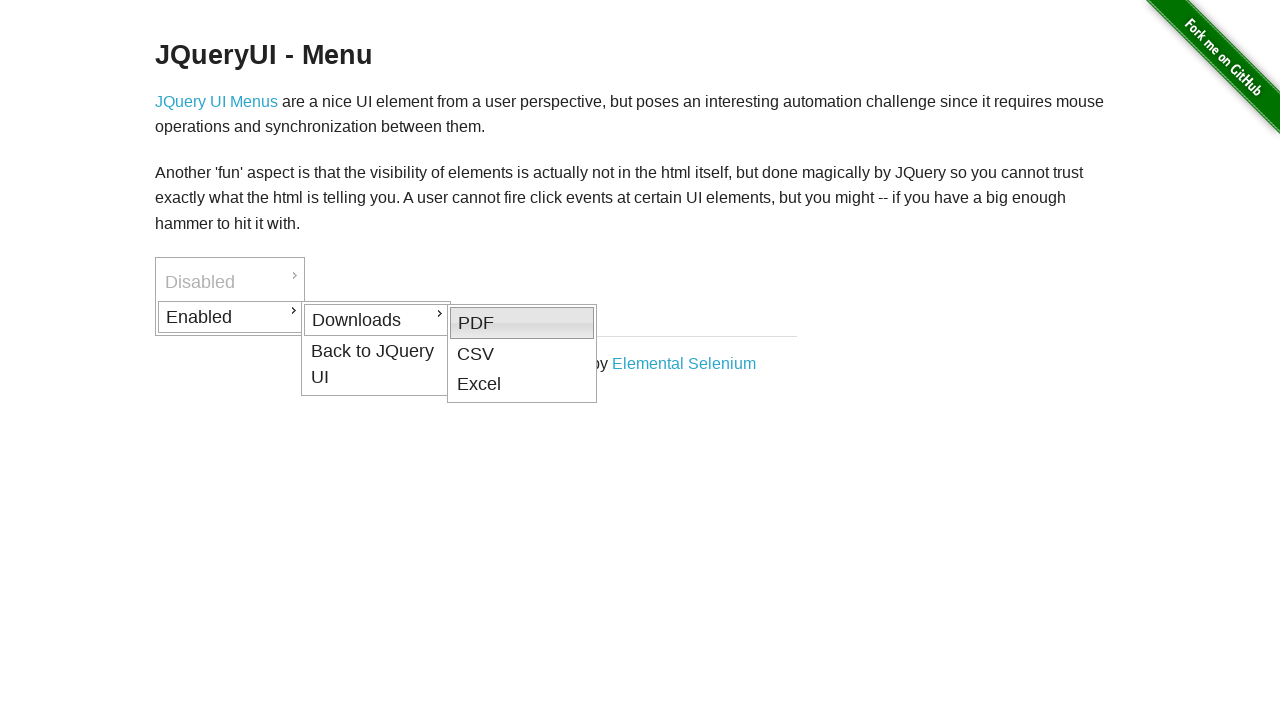

Waited 2000ms for page to be ready
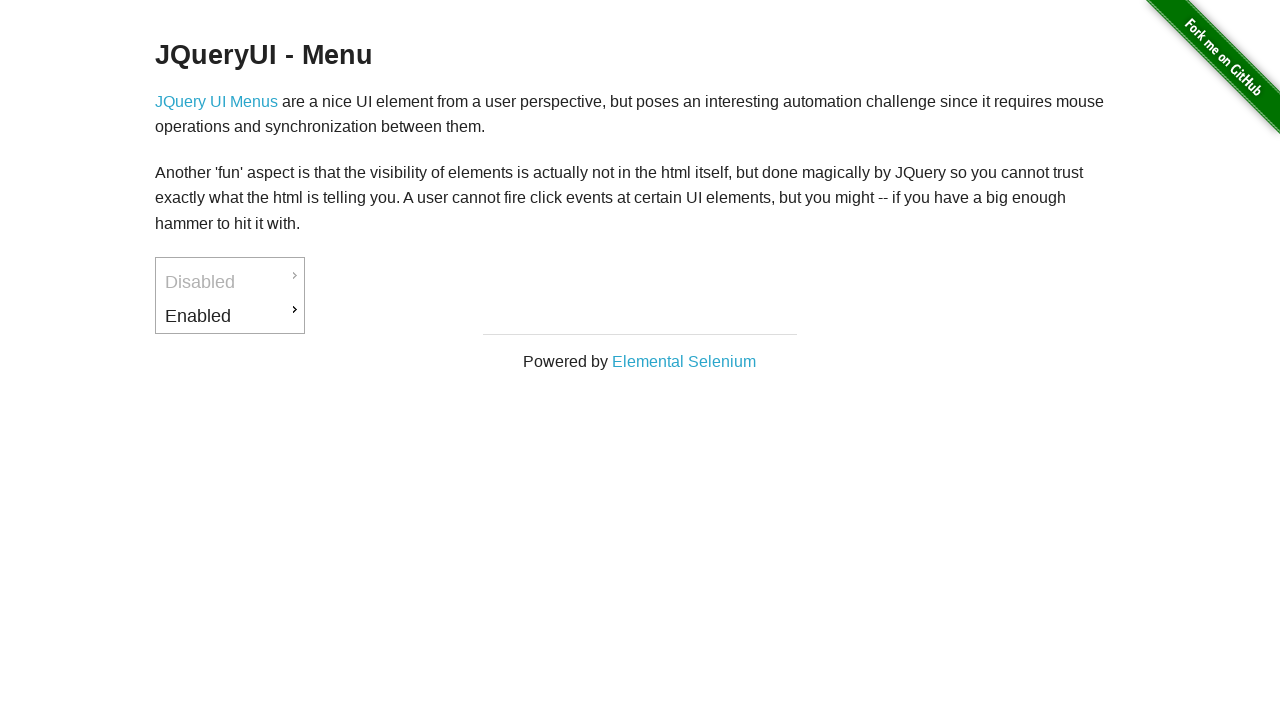

Clicked Enabled menu item at (230, 316) on text=Enabled
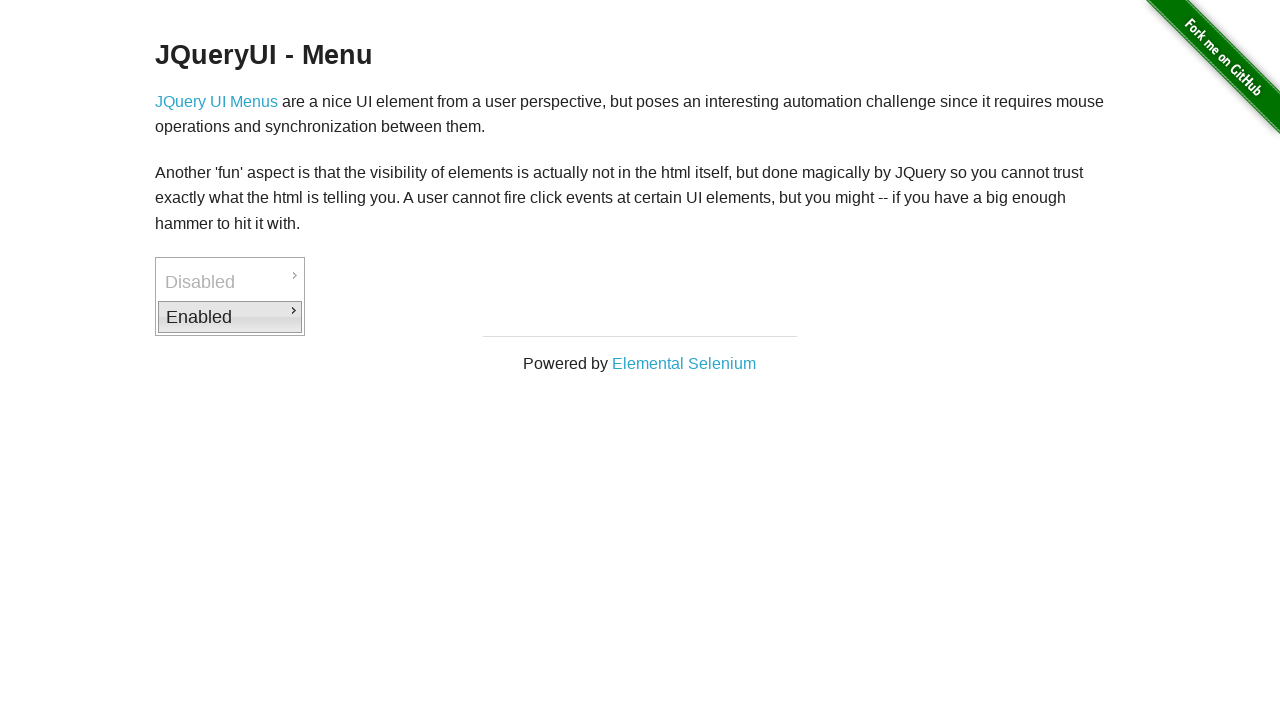

Clicked Back to JQuery UI link at (376, 362) on text=Back to JQuery UI
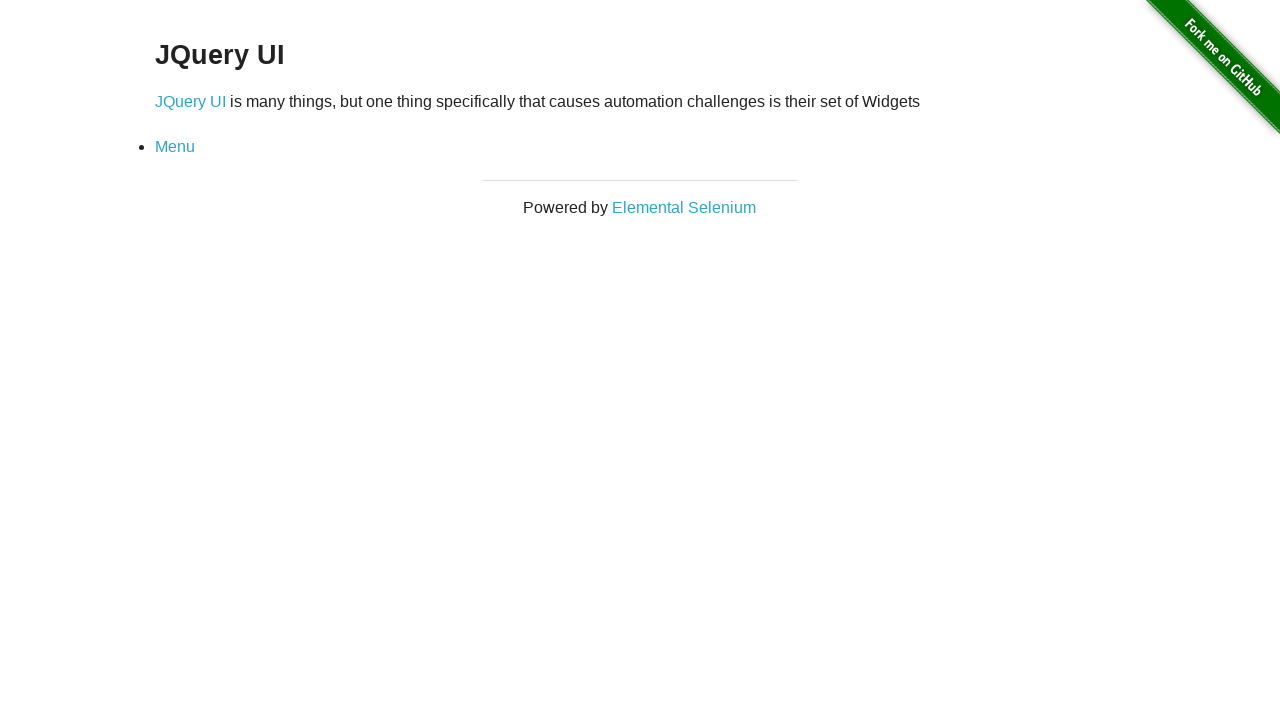

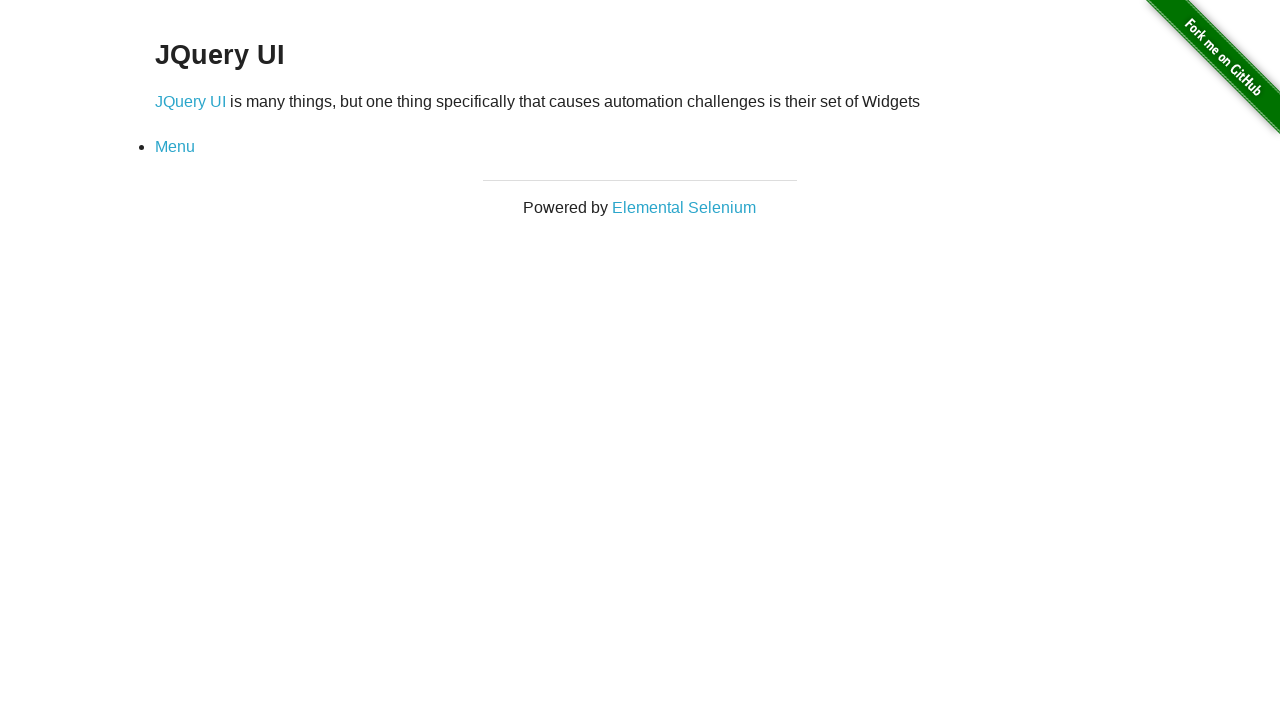